Gets and prints the text content from a dropdown/select element on the page

Starting URL: http://only-testing-blog.blogspot.com/2013/11/new-test.html

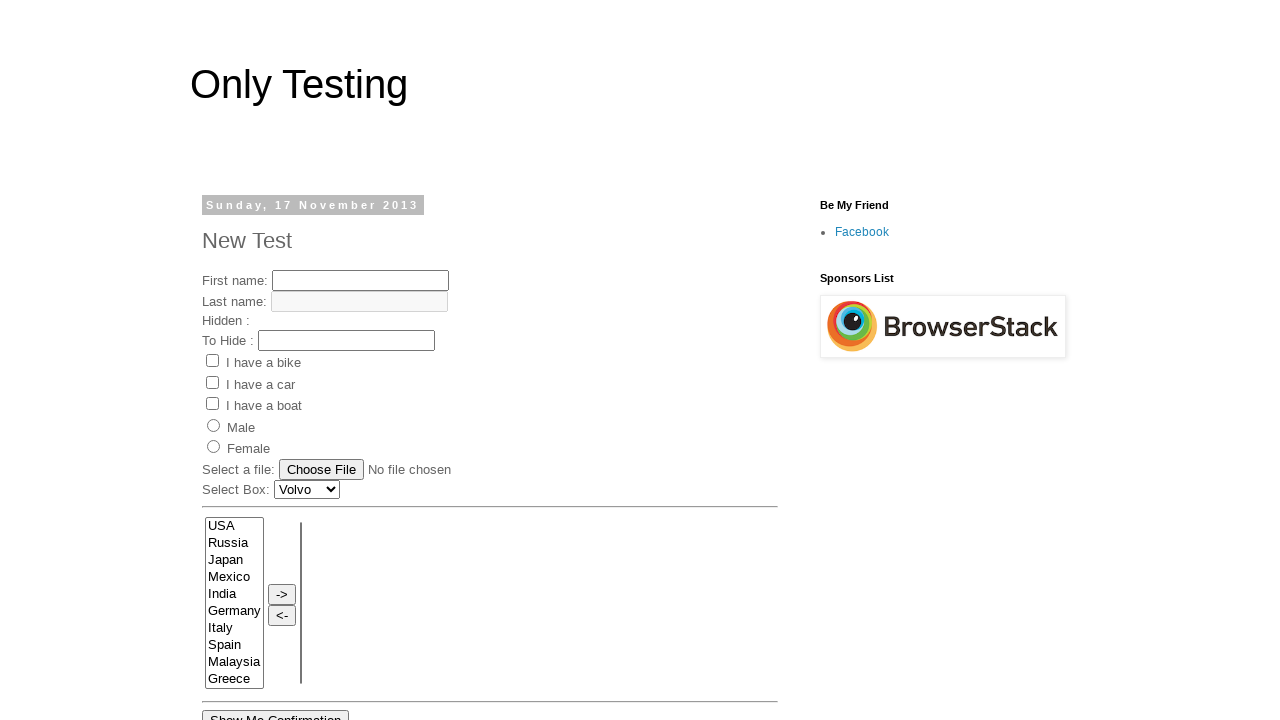

Navigated to the test page
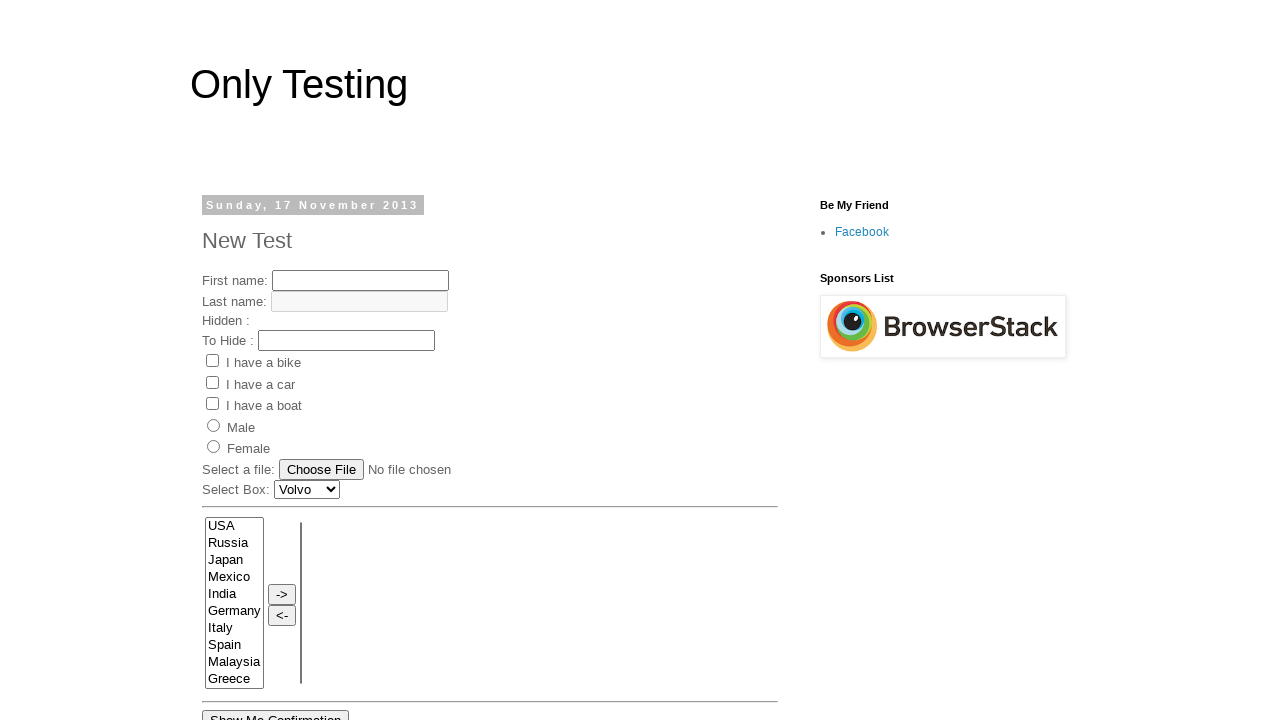

Retrieved text content from the first dropdown/select element
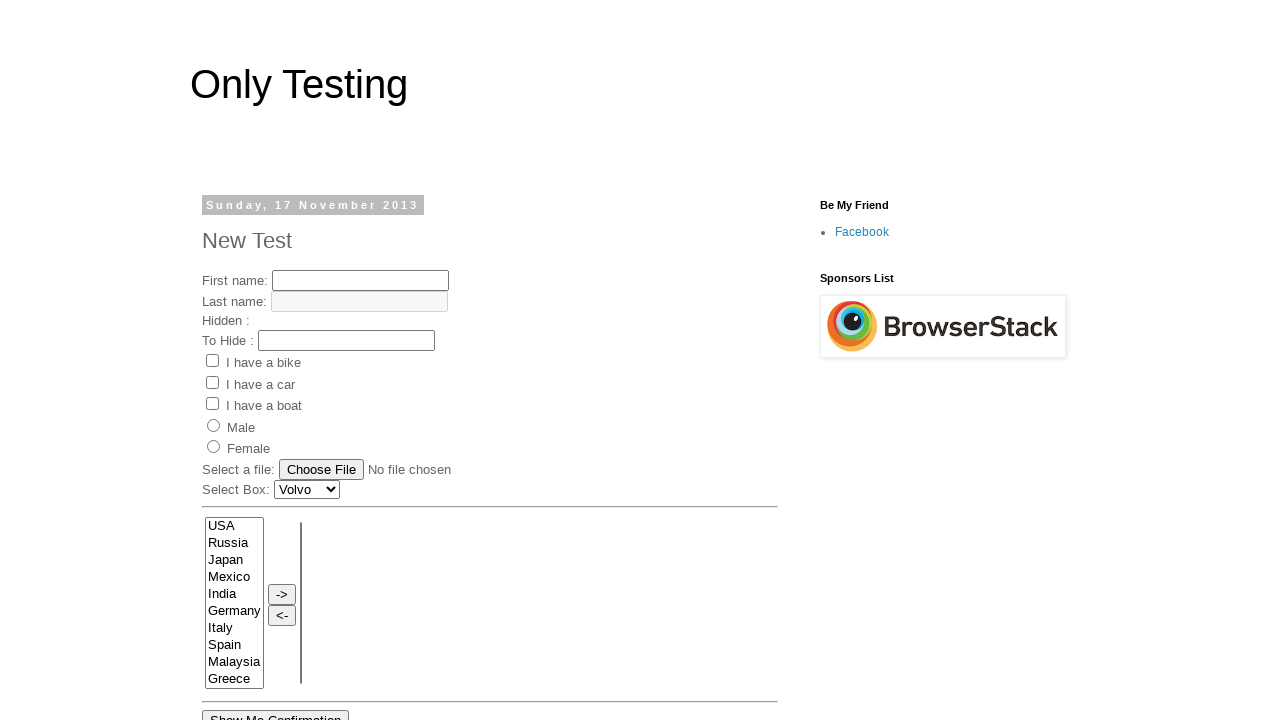

Printed dropdown text content
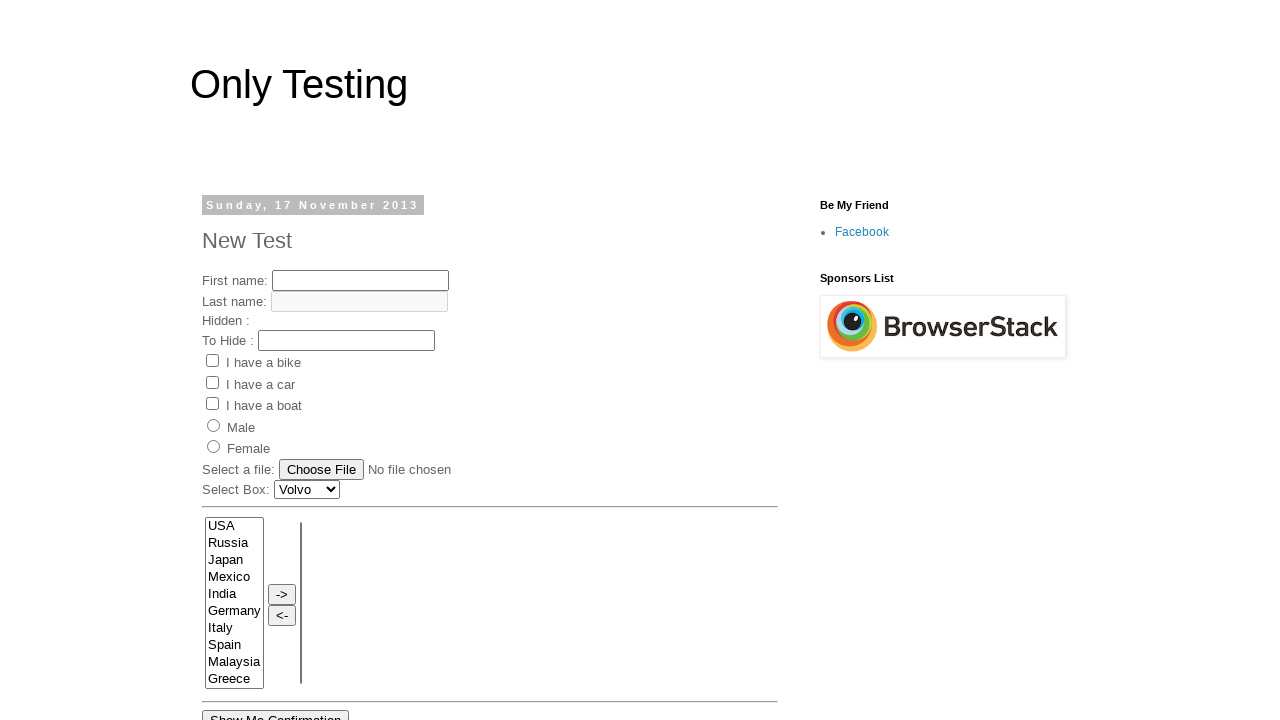

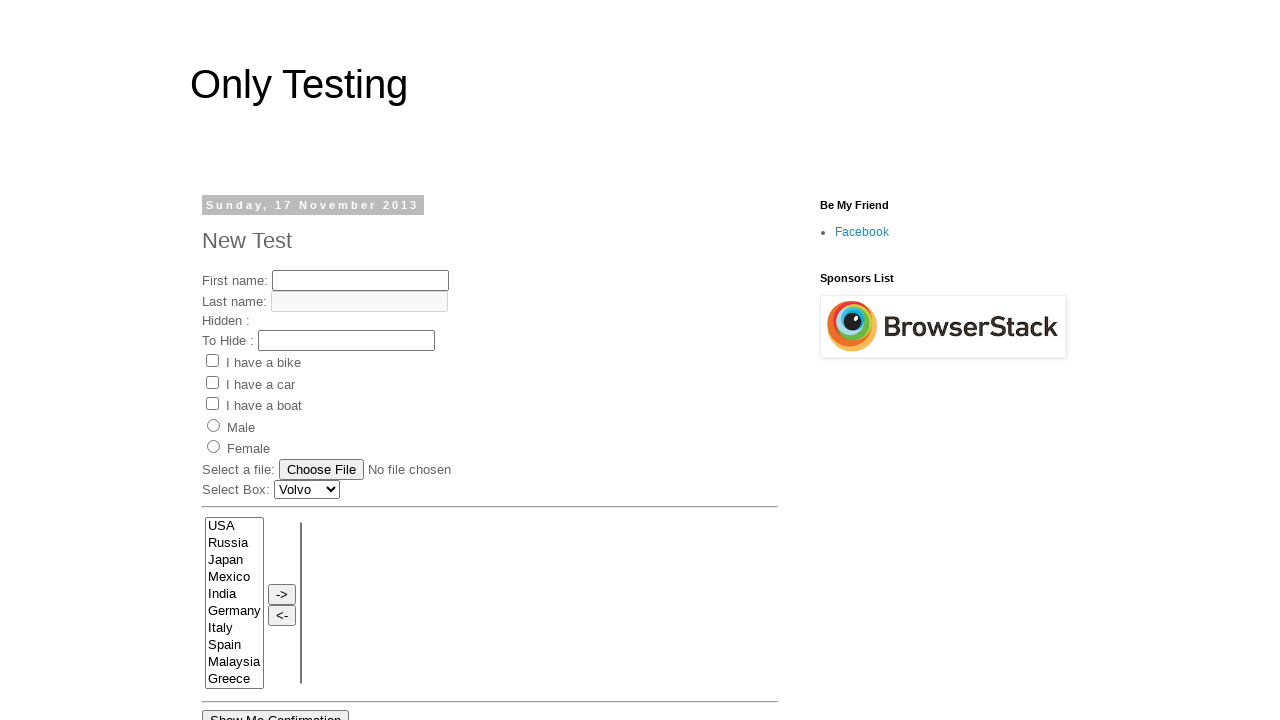